Tests iframe navigation by switching between frames to navigate through Java API documentation

Starting URL: https://docs.oracle.com/javase/8/docs/api/

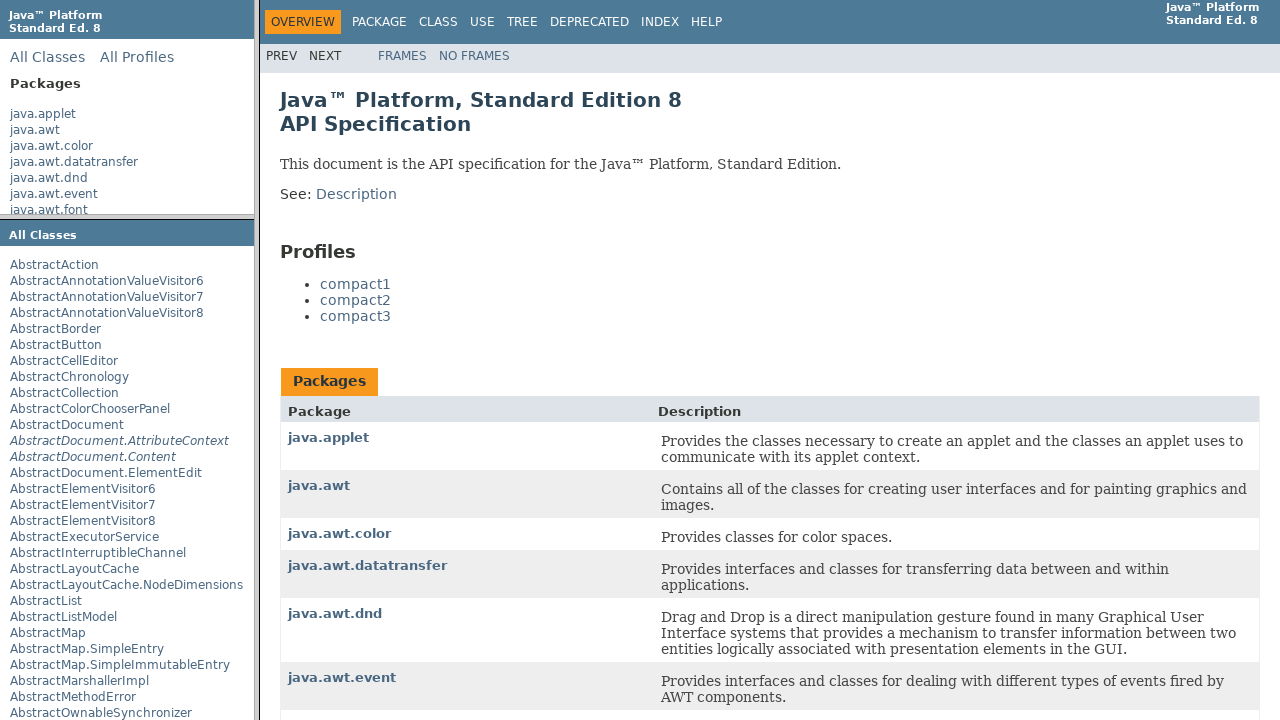

Located packageListFrame iframe
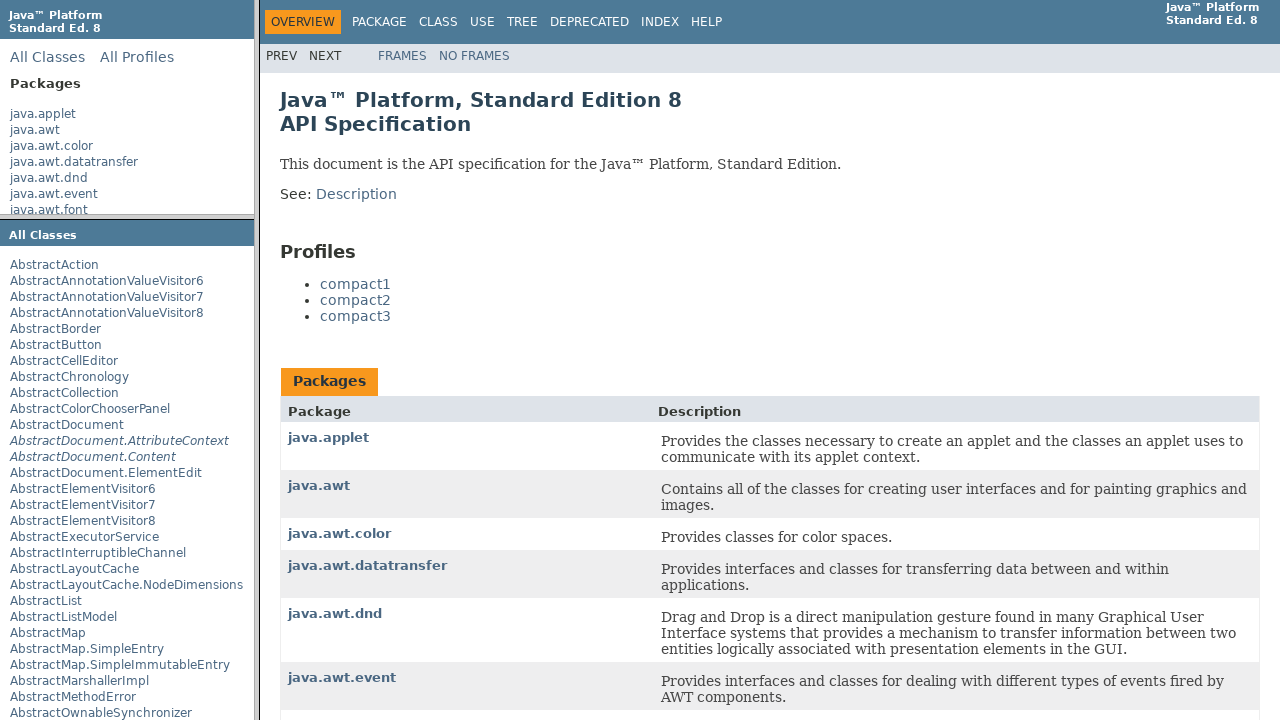

Clicked java.awt package in packageListFrame at (35, 130) on text=java.awt
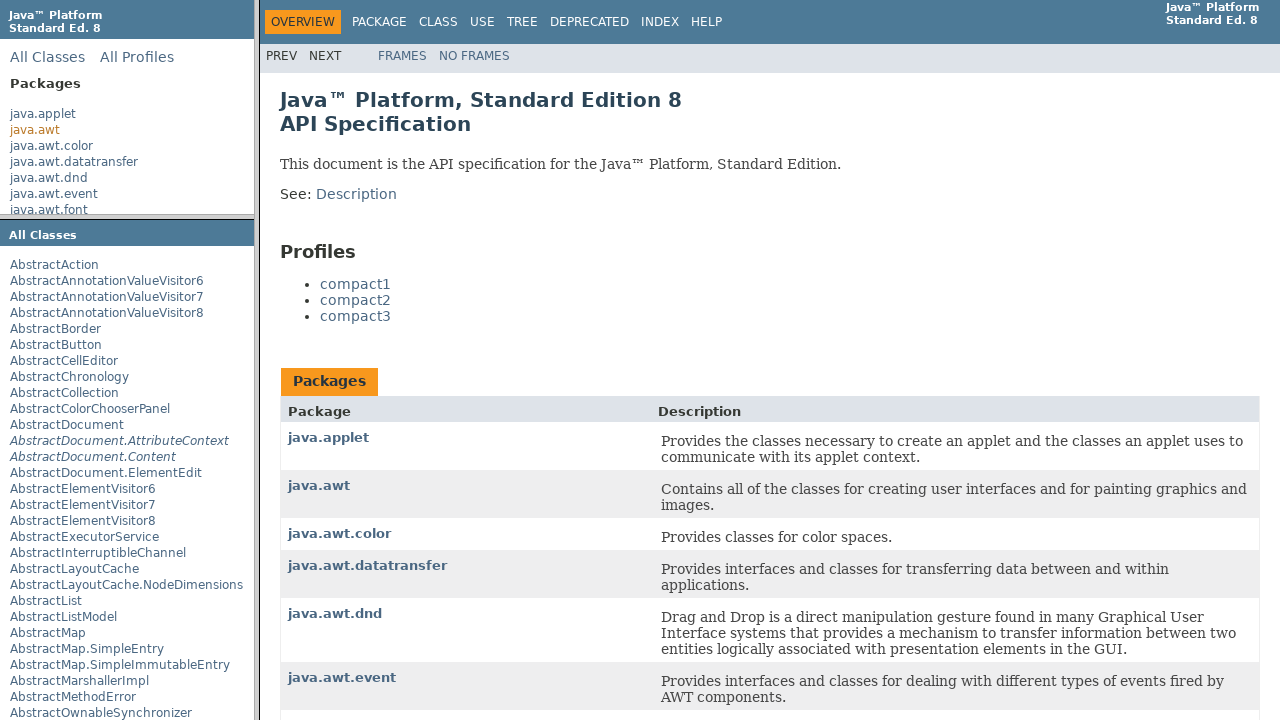

Located packageFrame iframe
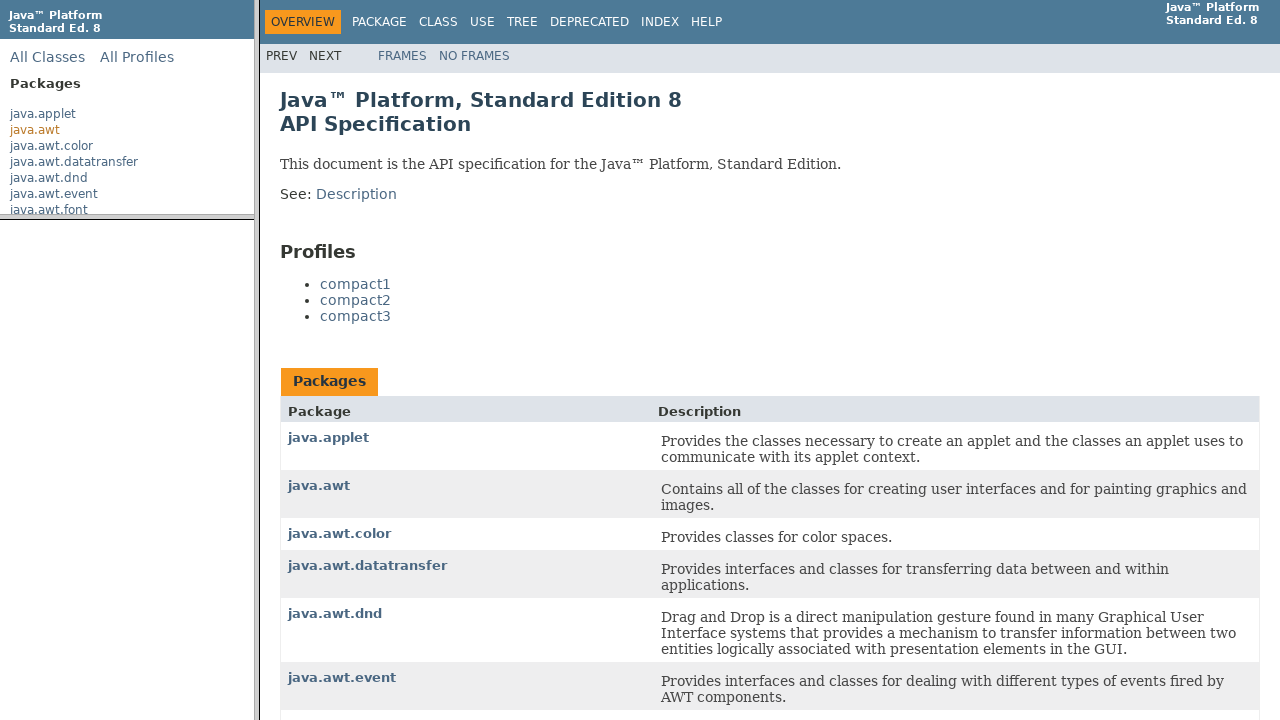

Clicked Adjustable class in packageFrame at (39, 310) on text=Adjustable
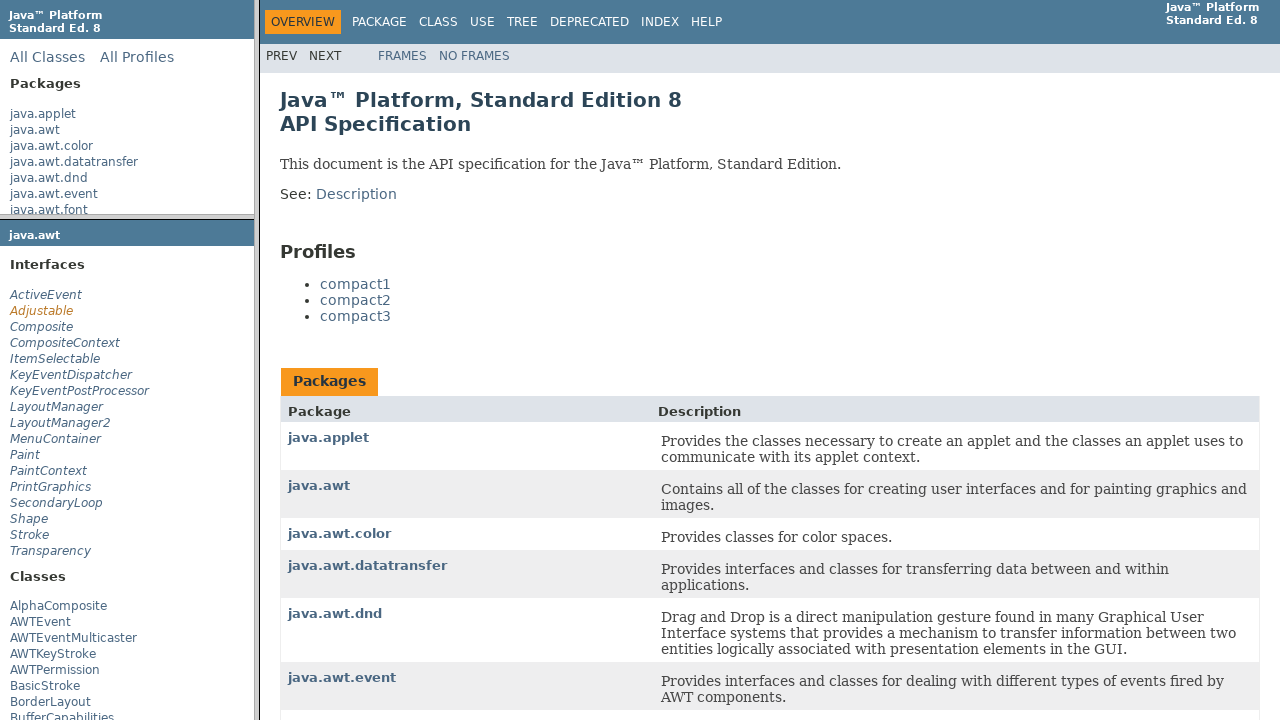

Located classFrame iframe
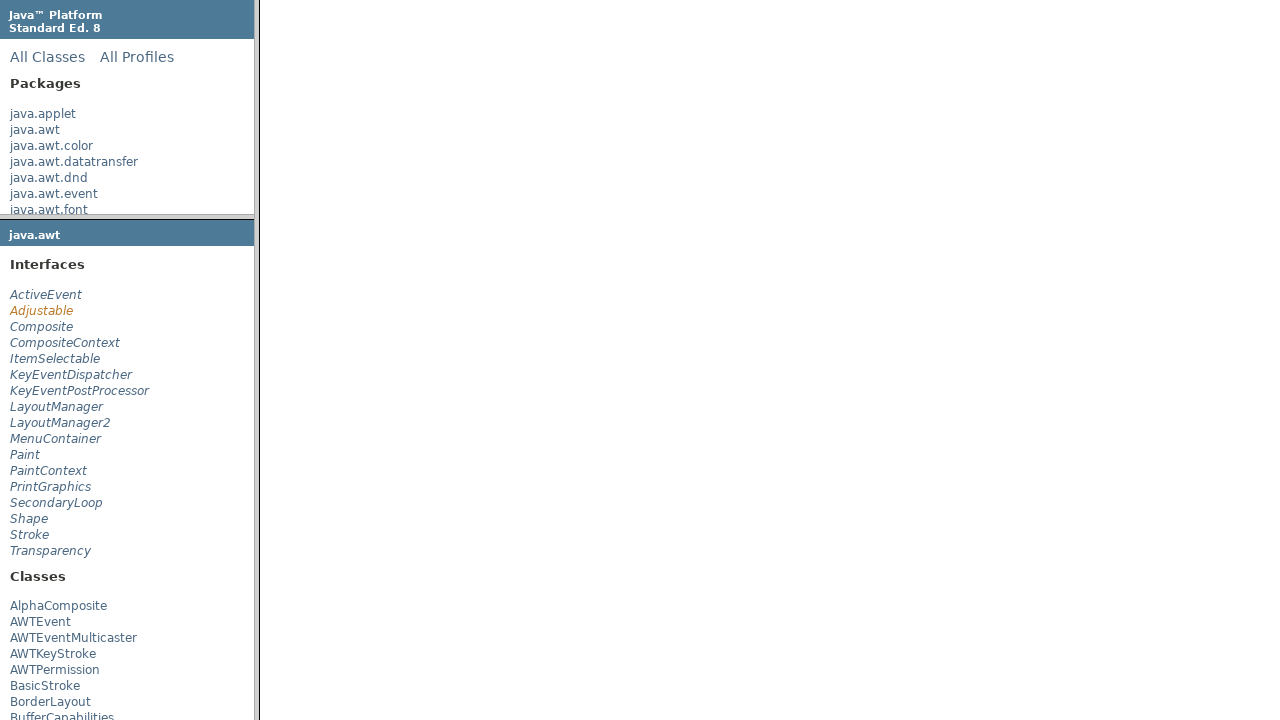

Verified 'Interface Adjustable' header is present in classFrame
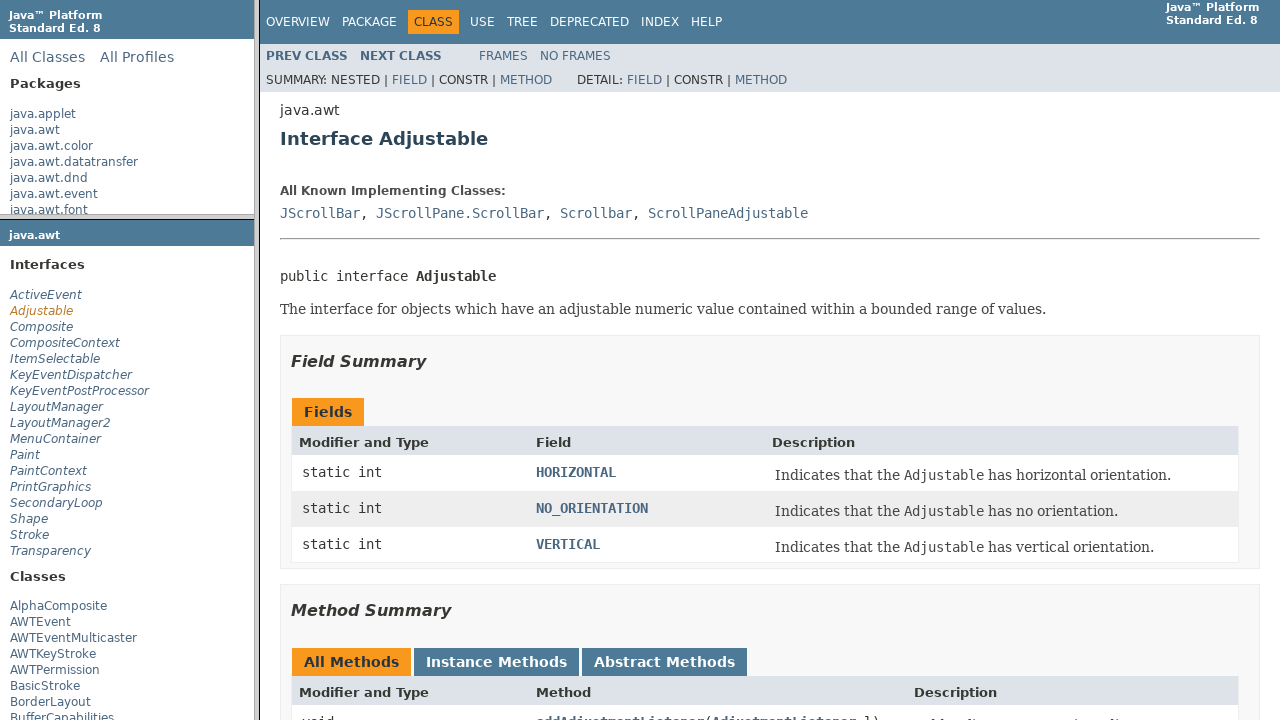

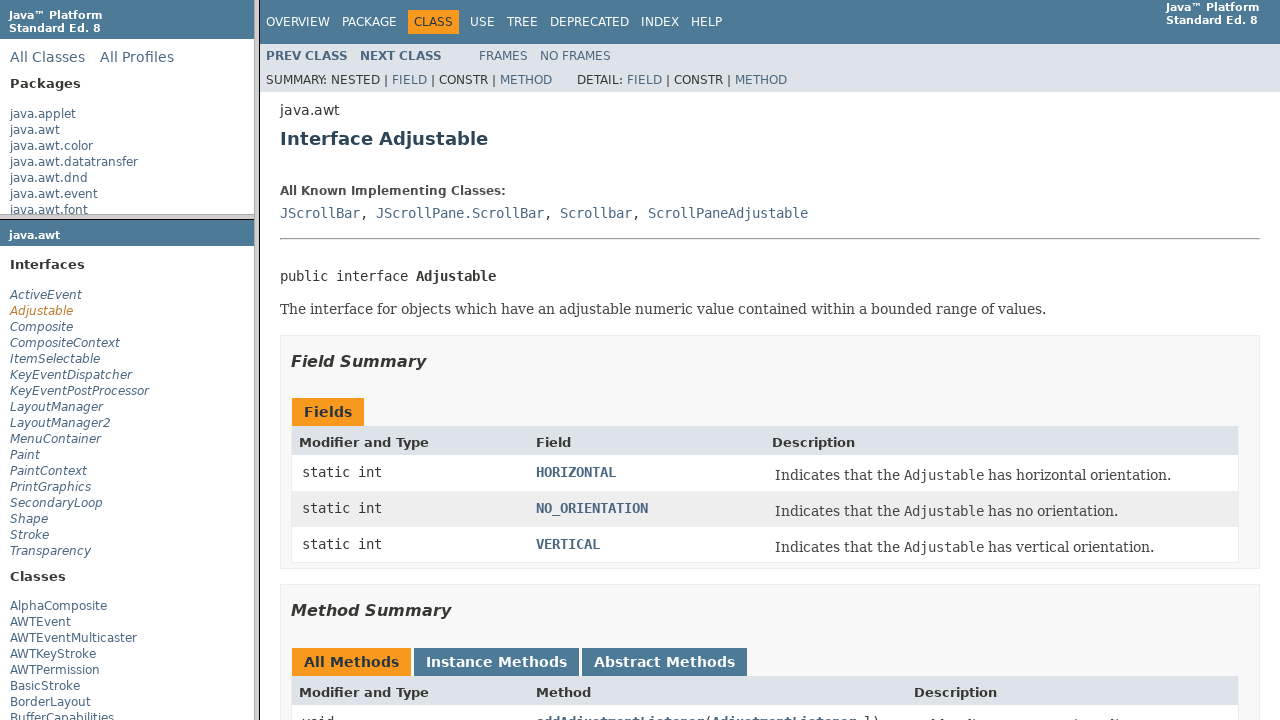